Tests drag and drop functionality by dragging a final image element to the trash container

Starting URL: https://www.globalsqa.com/demo-site/draganddrop/

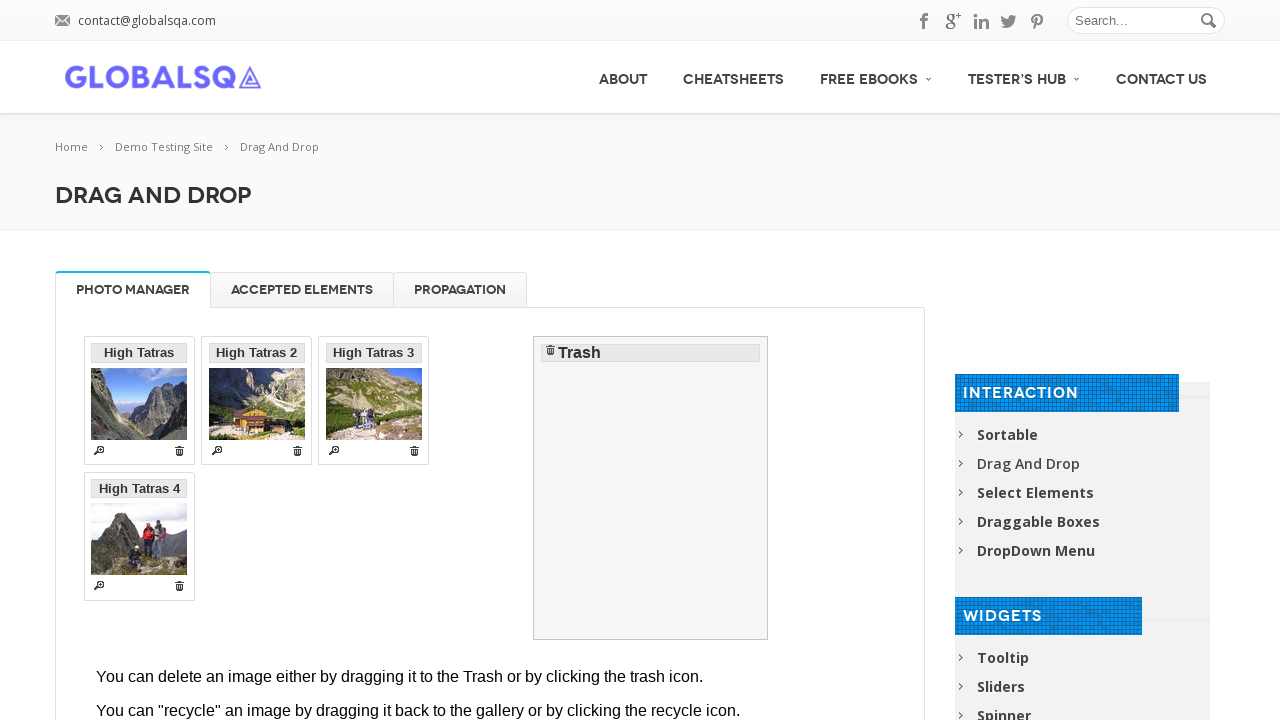

Located the third iframe on the page
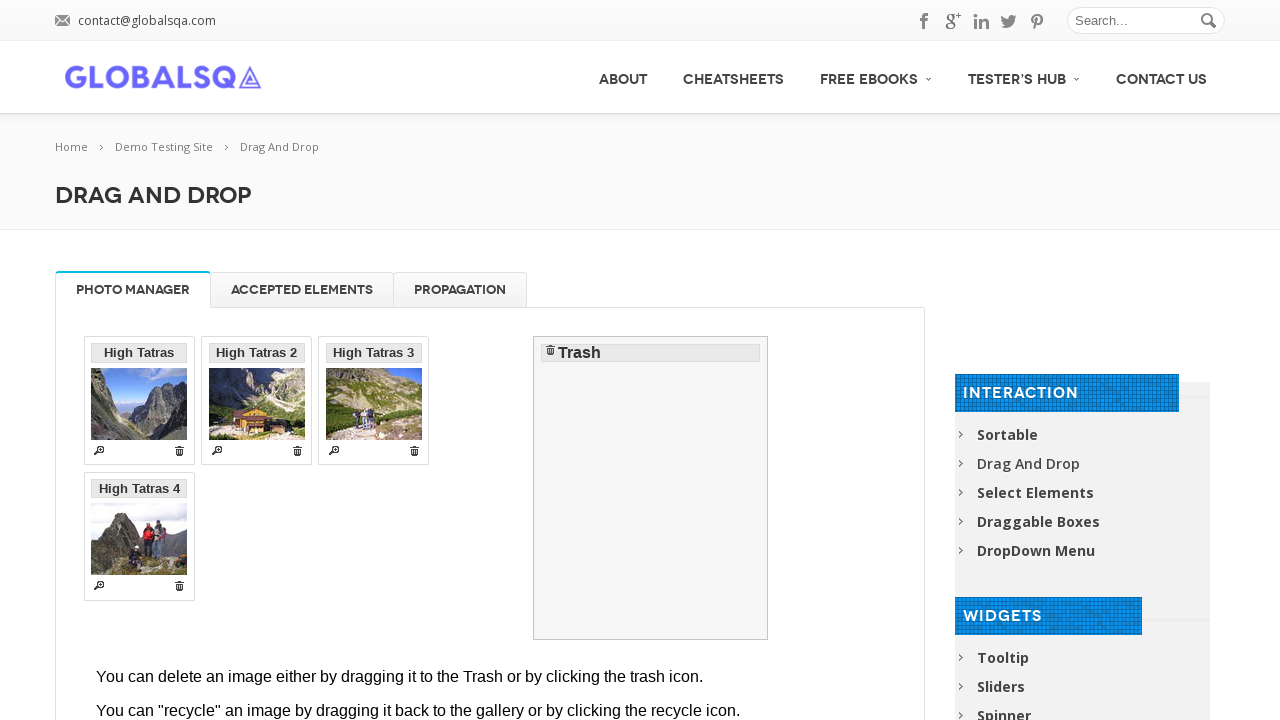

Located the final image element to drag
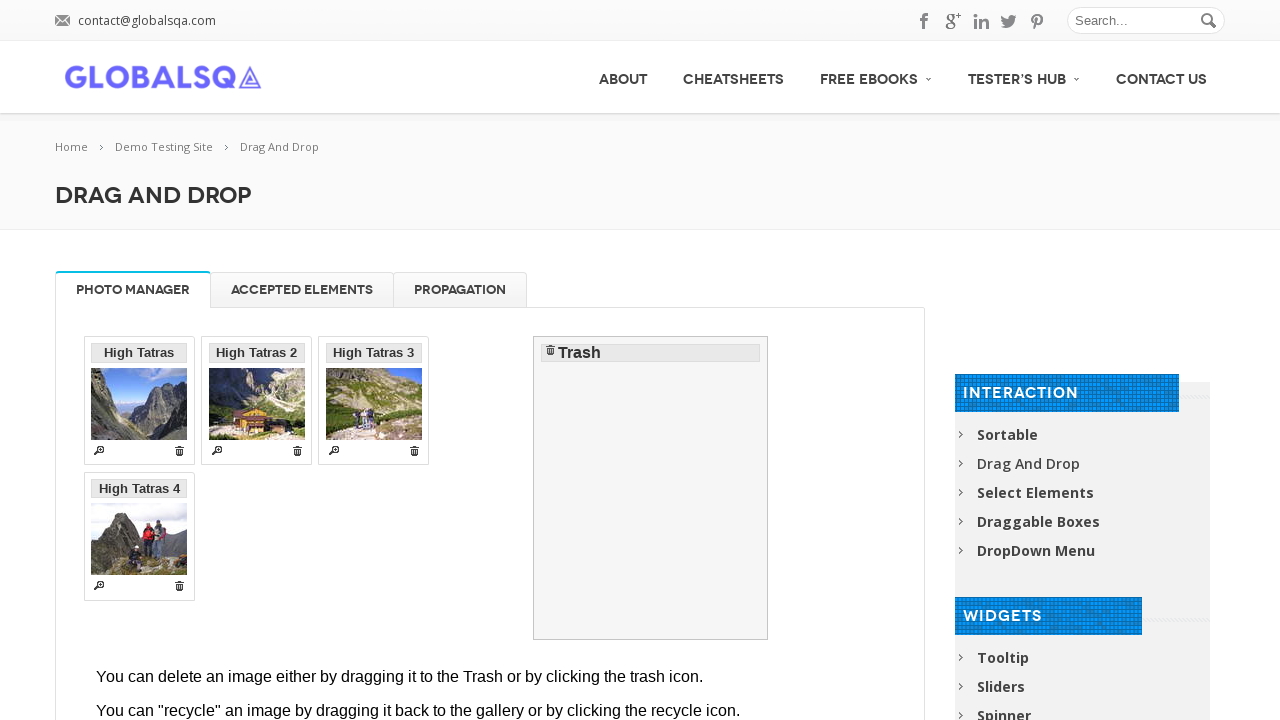

Located the trash container target
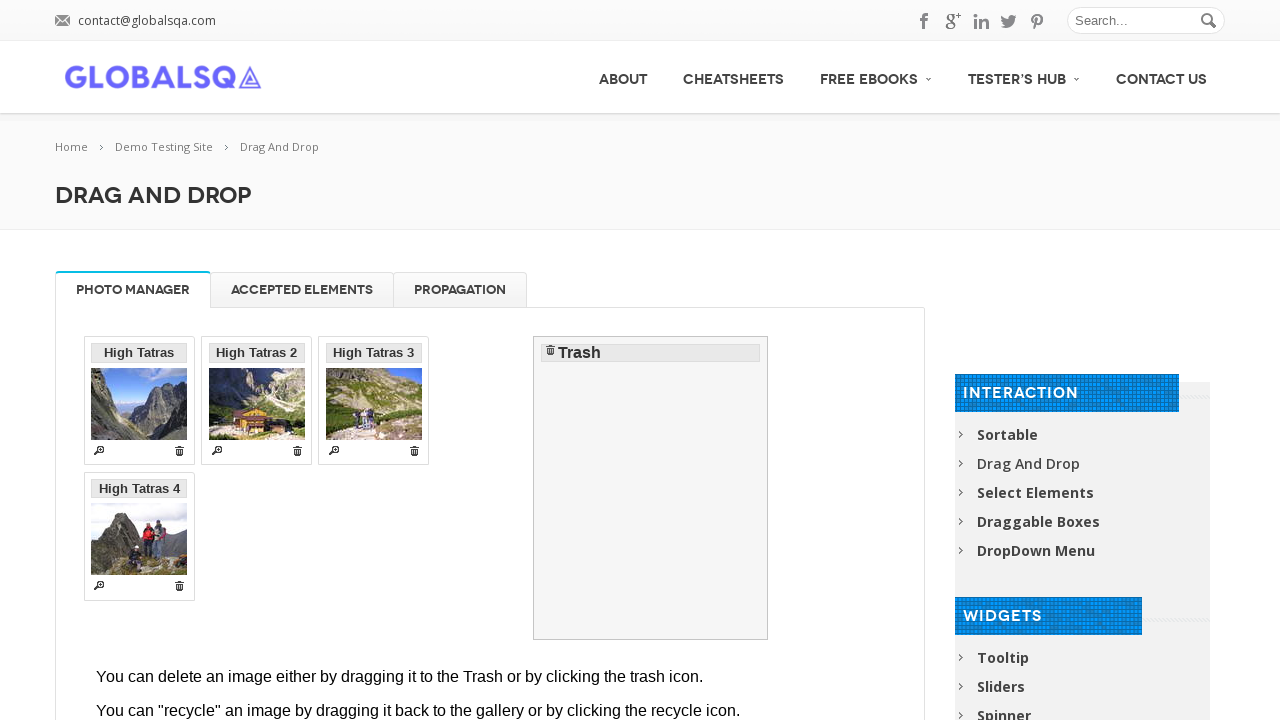

Dragged the final image element to the trash container at (651, 488)
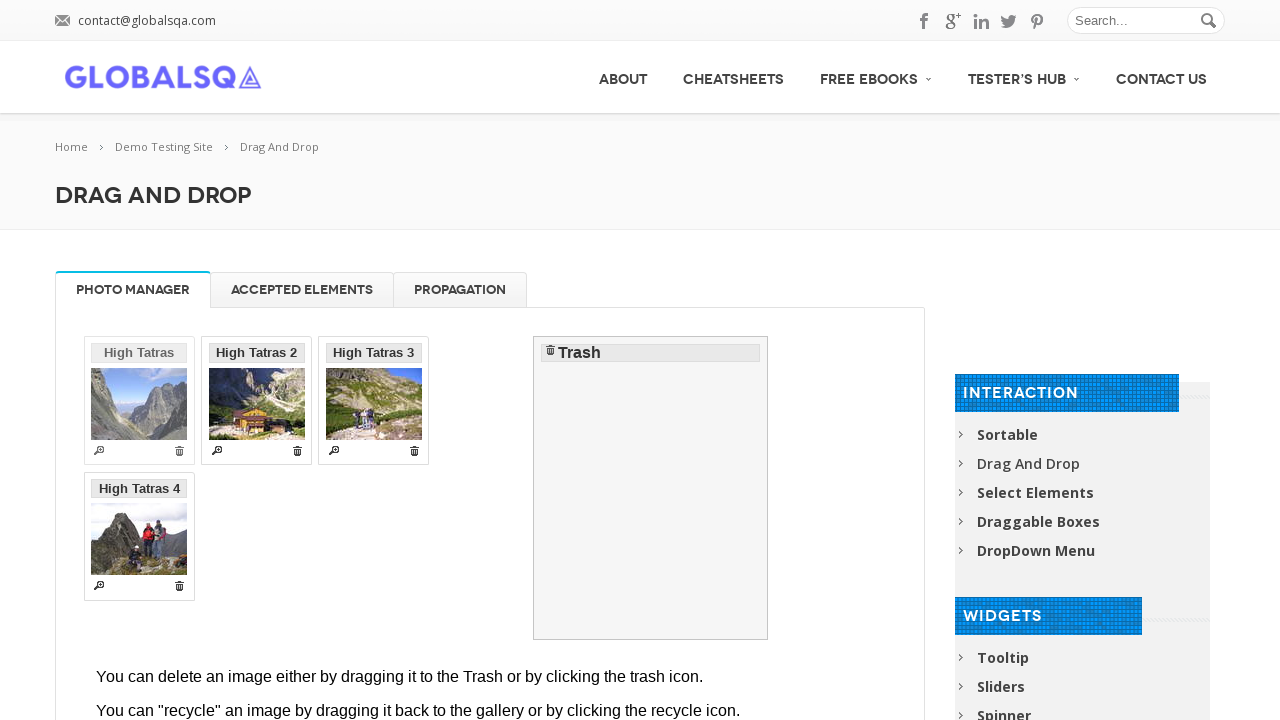

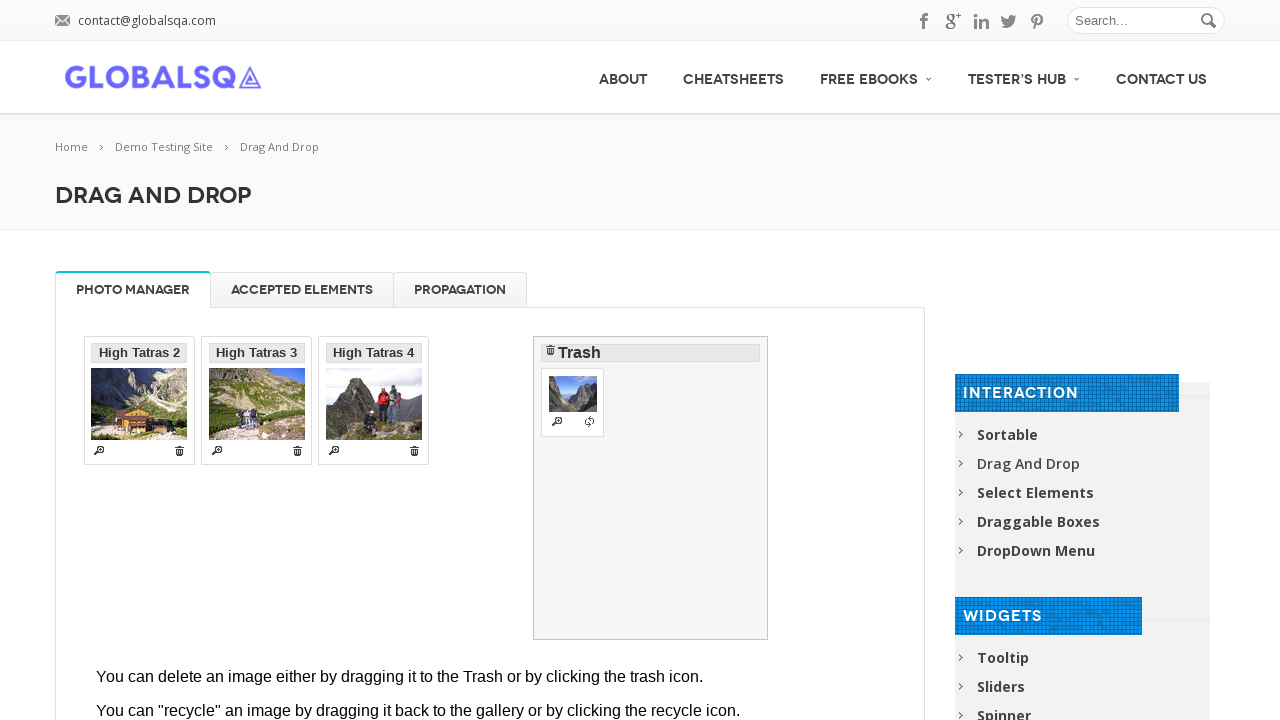